Tests simple JavaScript alert handling by clicking a button to trigger an alert and accepting it

Starting URL: https://training-support.net/webelements/alerts

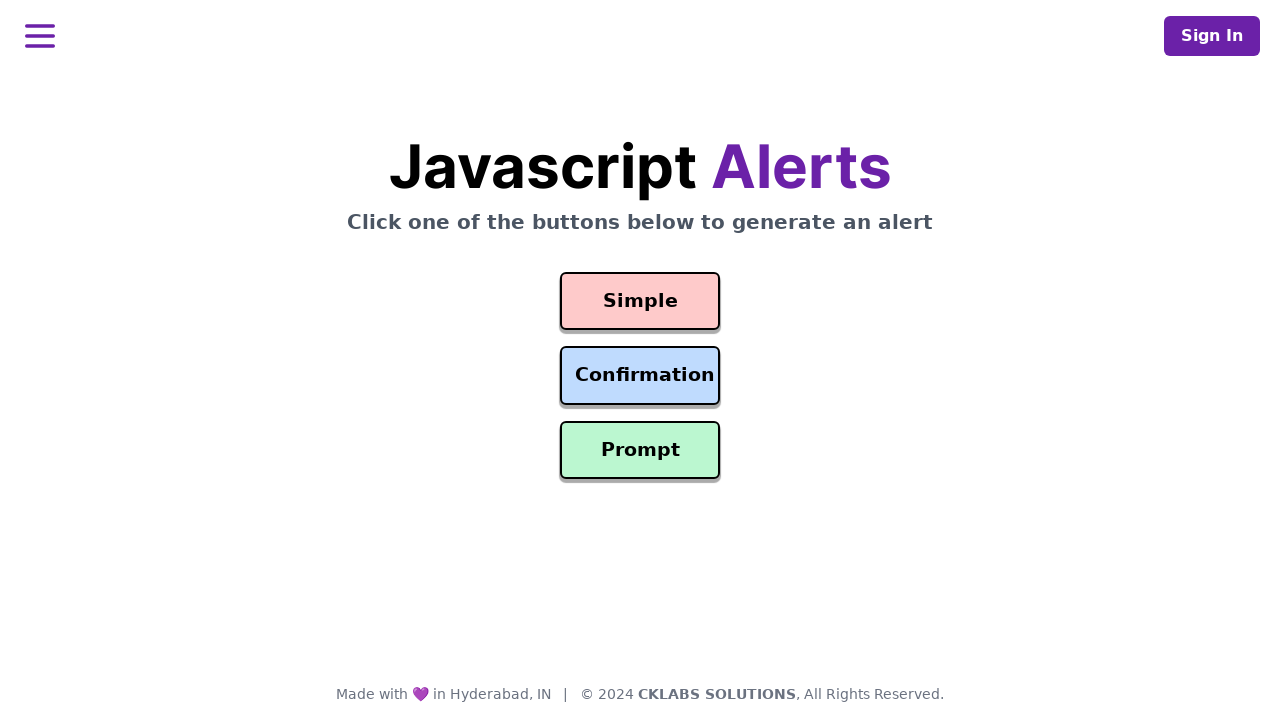

Set up dialog handler to automatically accept alerts
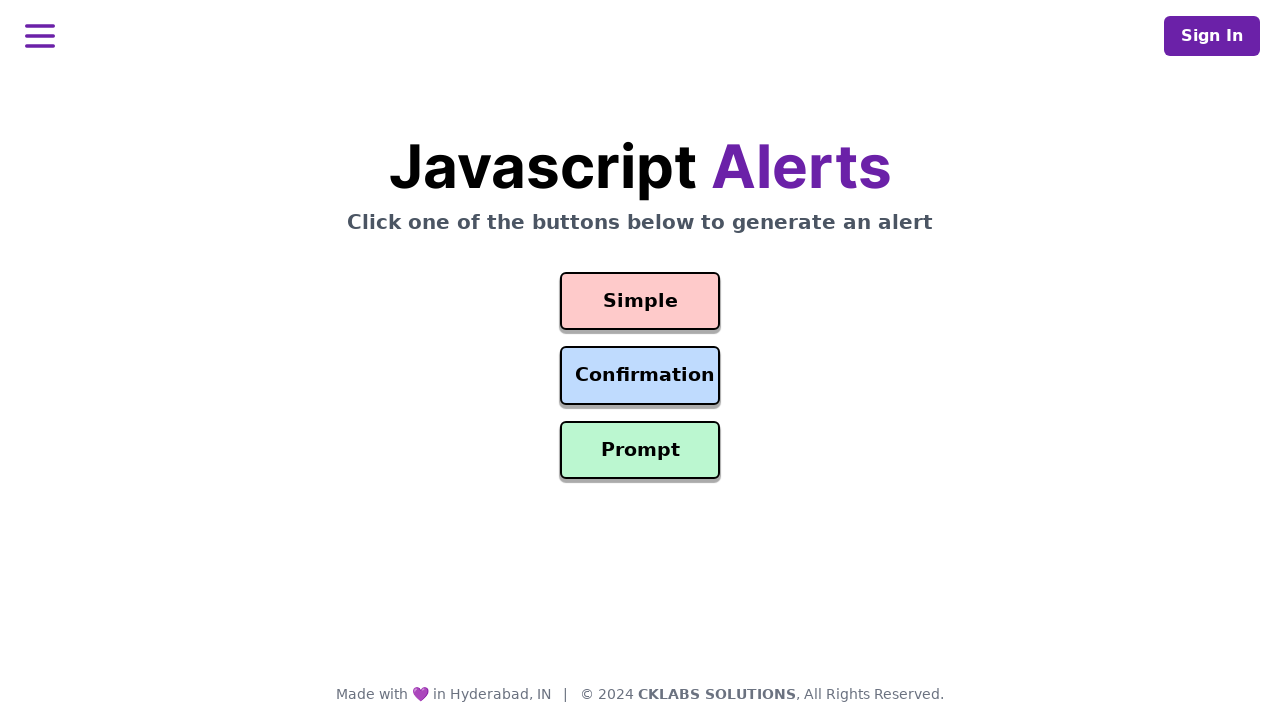

Clicked the Simple Alert button to trigger JavaScript alert at (640, 301) on #simple
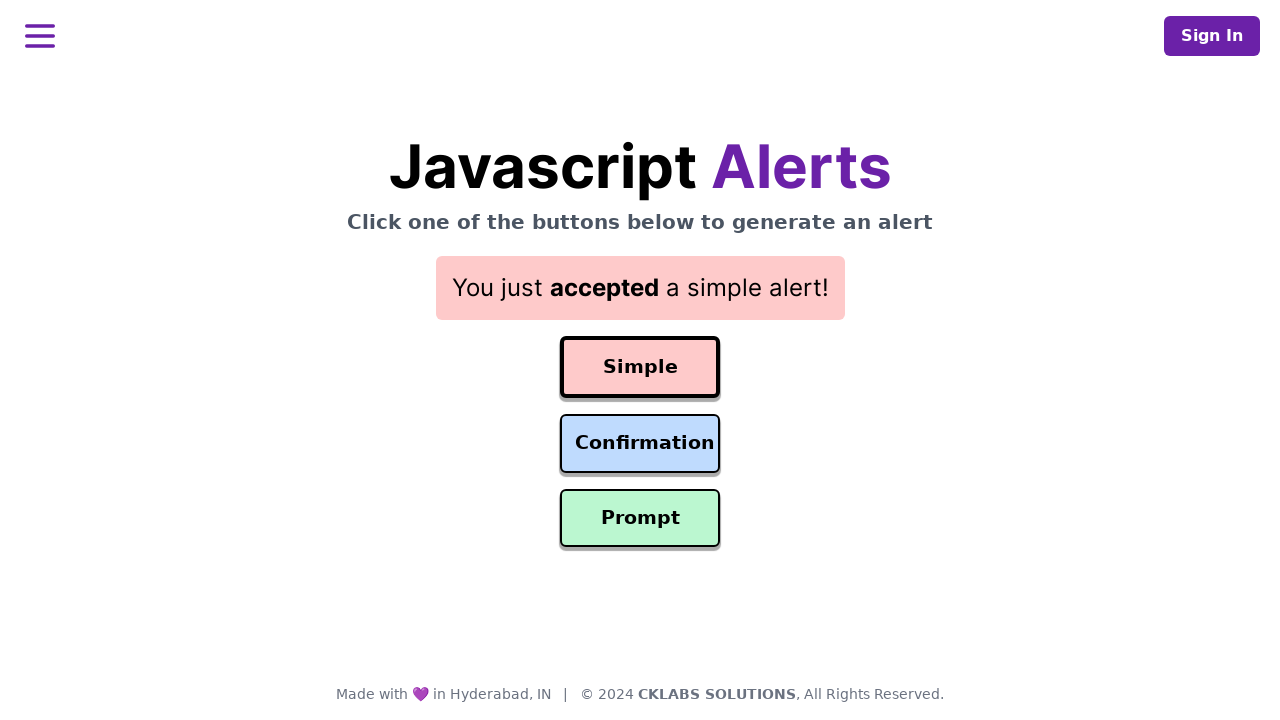

Alert was accepted and result text appeared
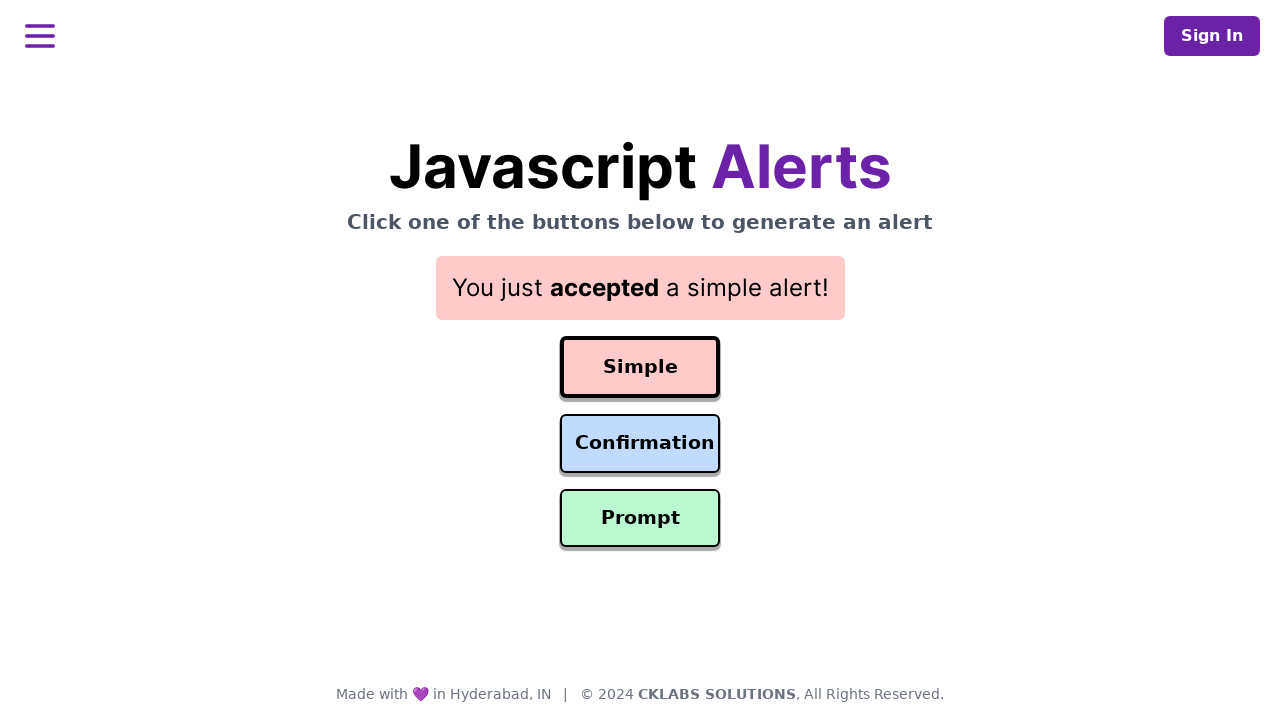

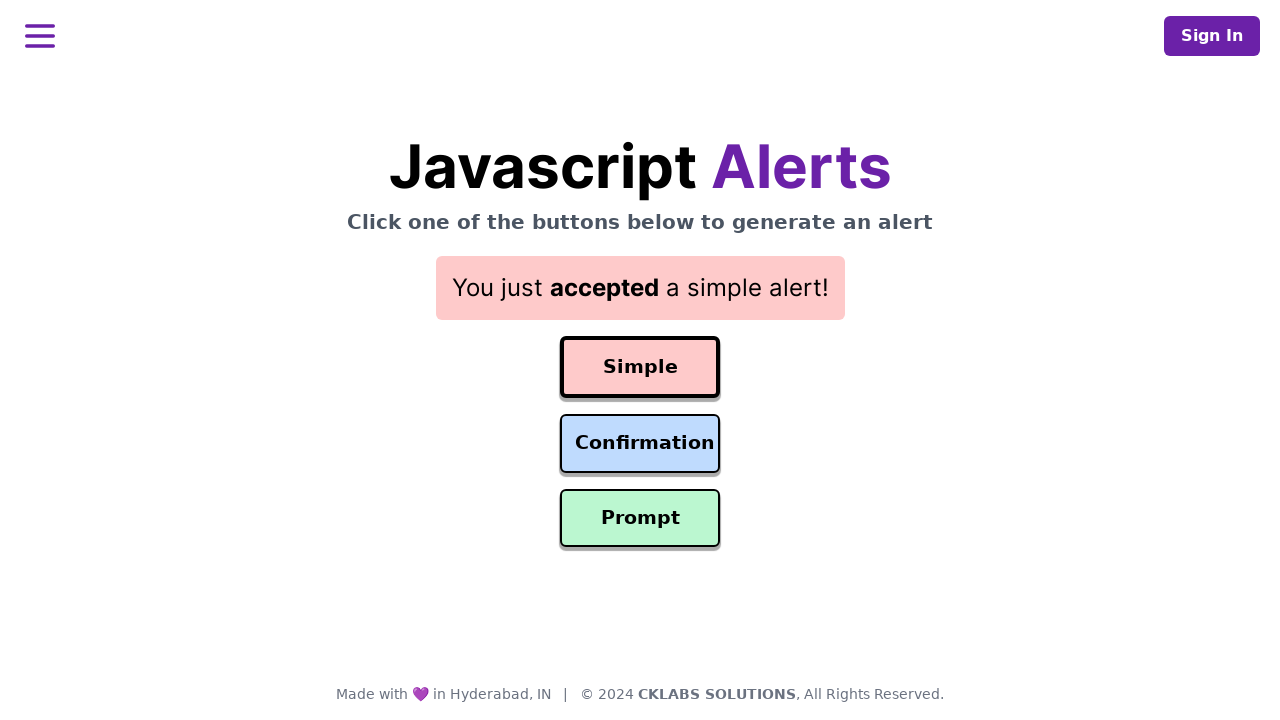